Tests passenger selection by opening passenger dropdown, adding 3 adults using increment button, confirming selection, and clicking search flights button

Starting URL: https://rahulshettyacademy.com/dropdownsPractise/

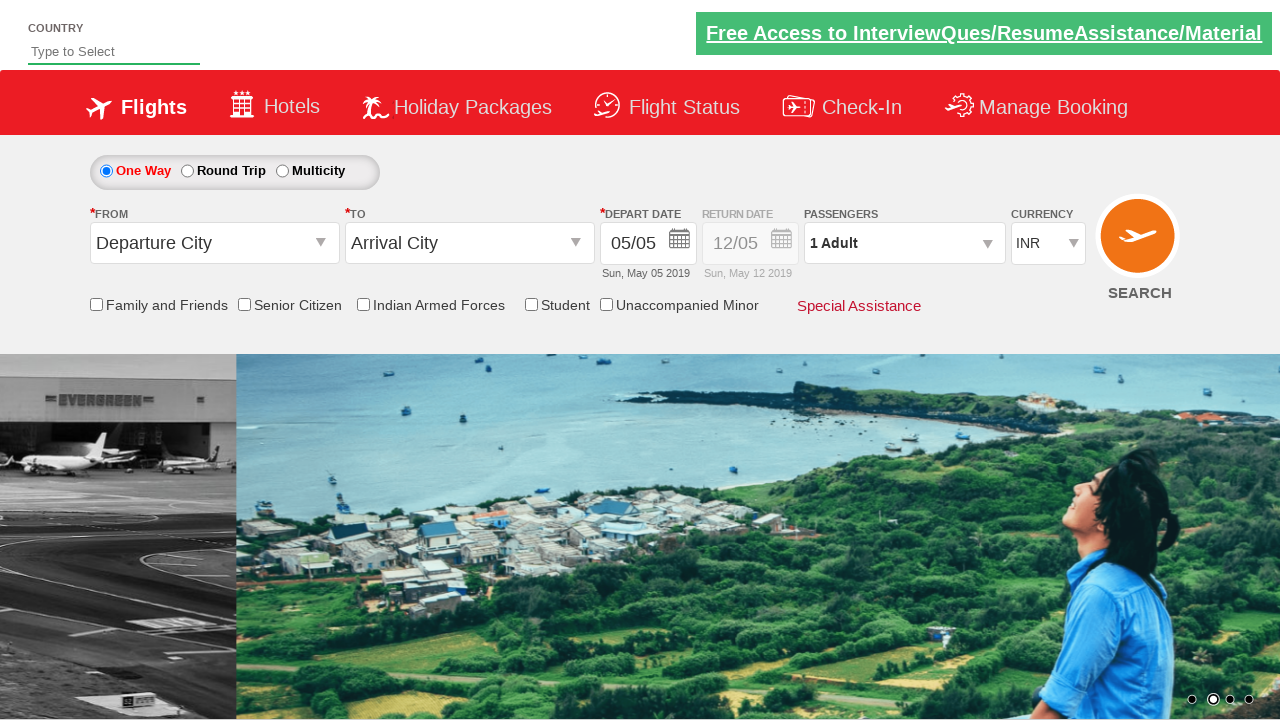

Opened passenger dropdown by clicking on passenger info at (904, 243) on #divpaxinfo
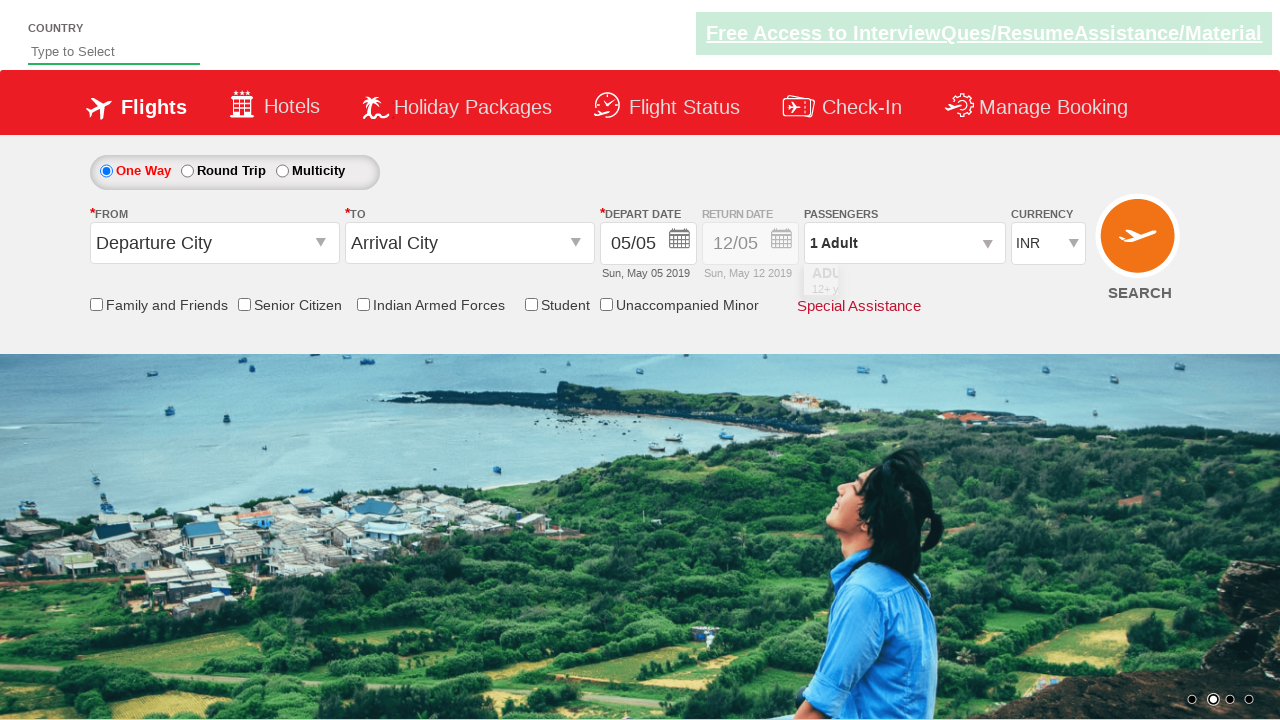

Incremented adult count (click 1 of 3) at (982, 288) on #hrefIncAdt
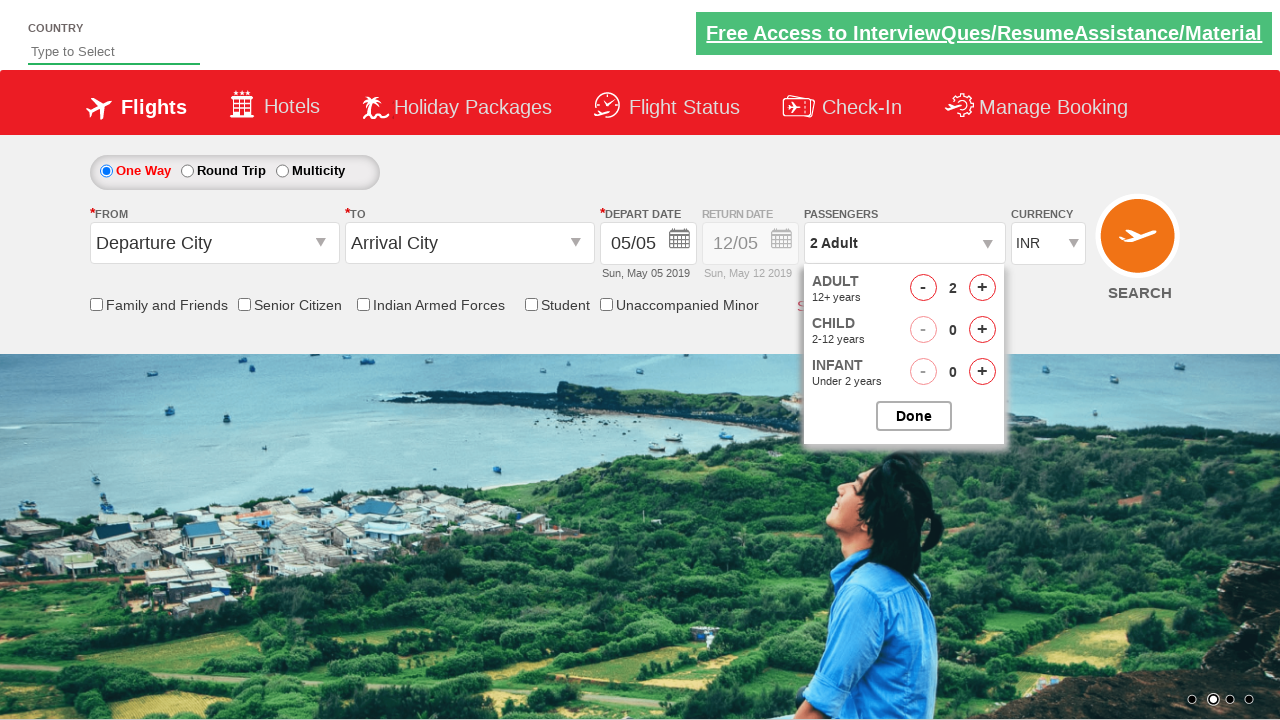

Incremented adult count (click 2 of 3) at (982, 288) on #hrefIncAdt
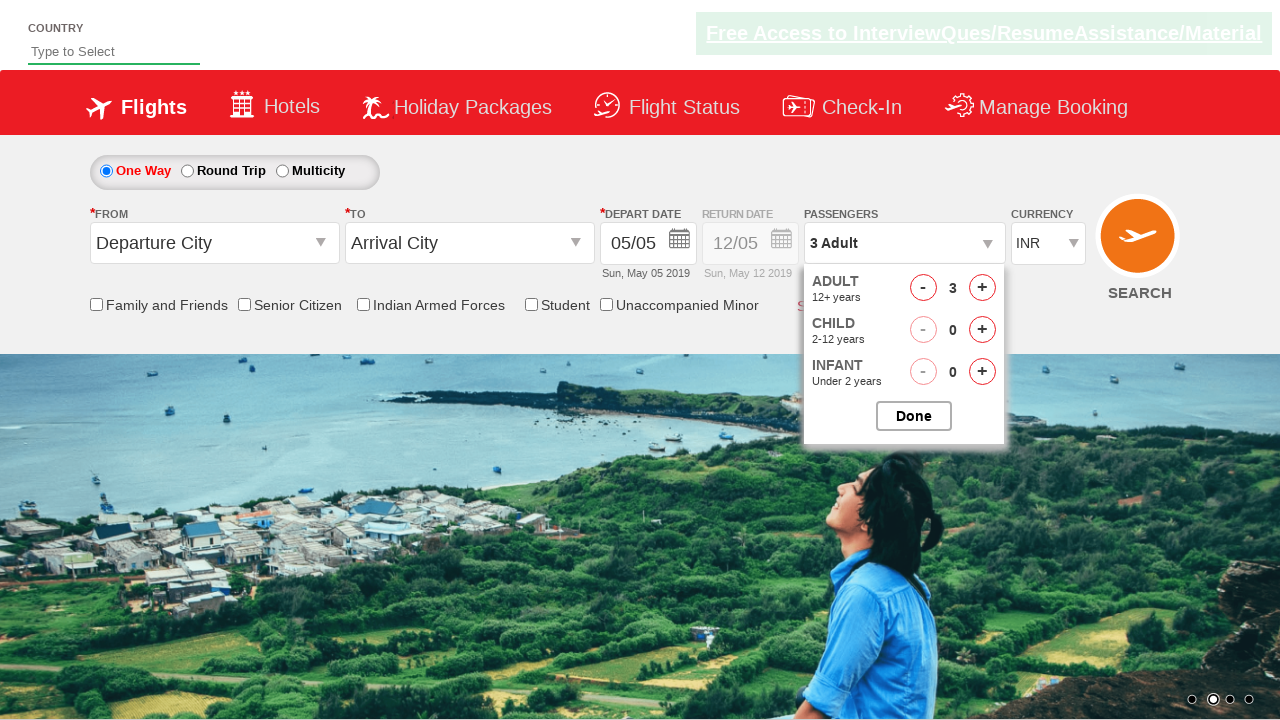

Incremented adult count (click 3 of 3) at (982, 288) on #hrefIncAdt
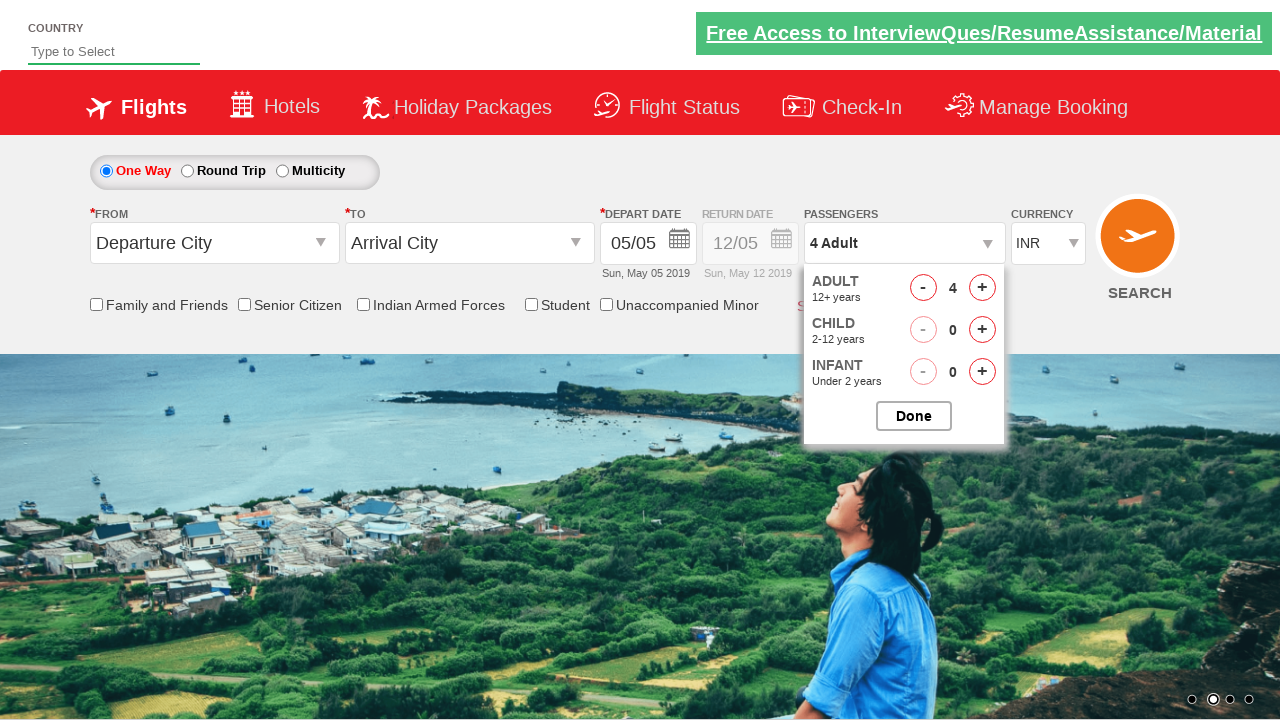

Confirmed passenger selection by clicking Done button at (914, 416) on input[value='Done']
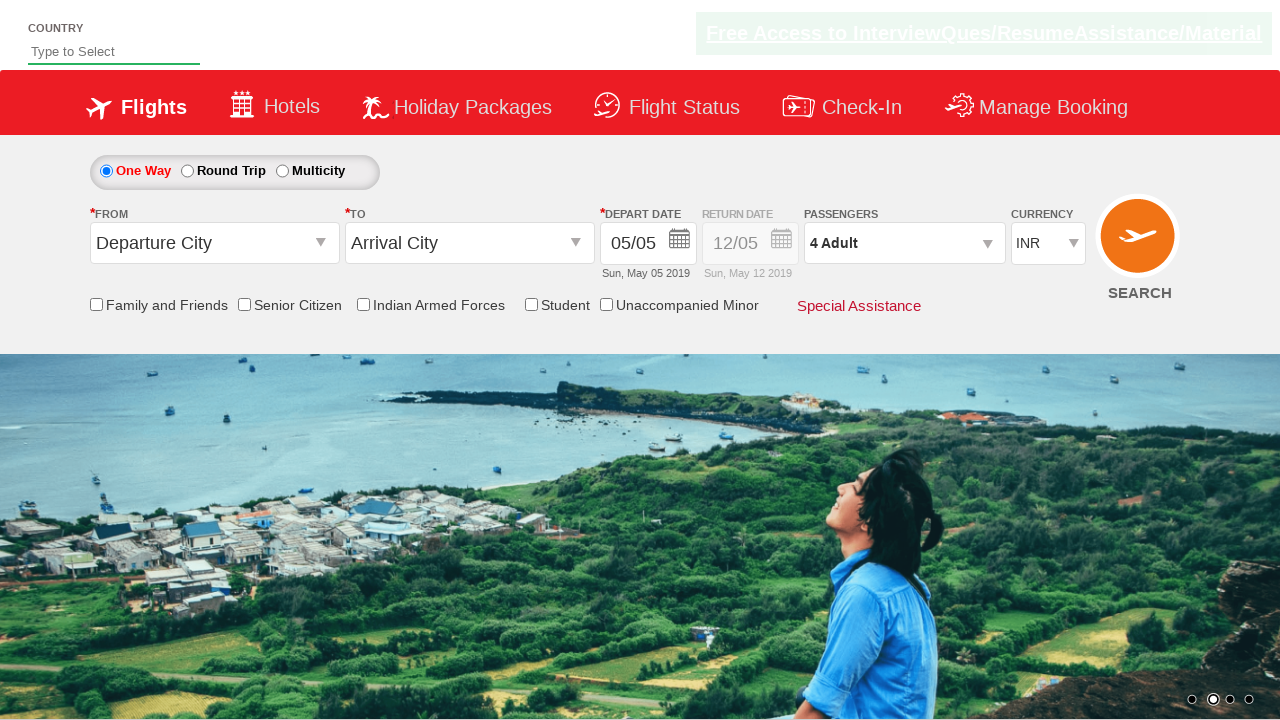

Clicked Search Flights button to initiate flight search at (1140, 245) on #ctl00_mainContent_btn_FindFlights
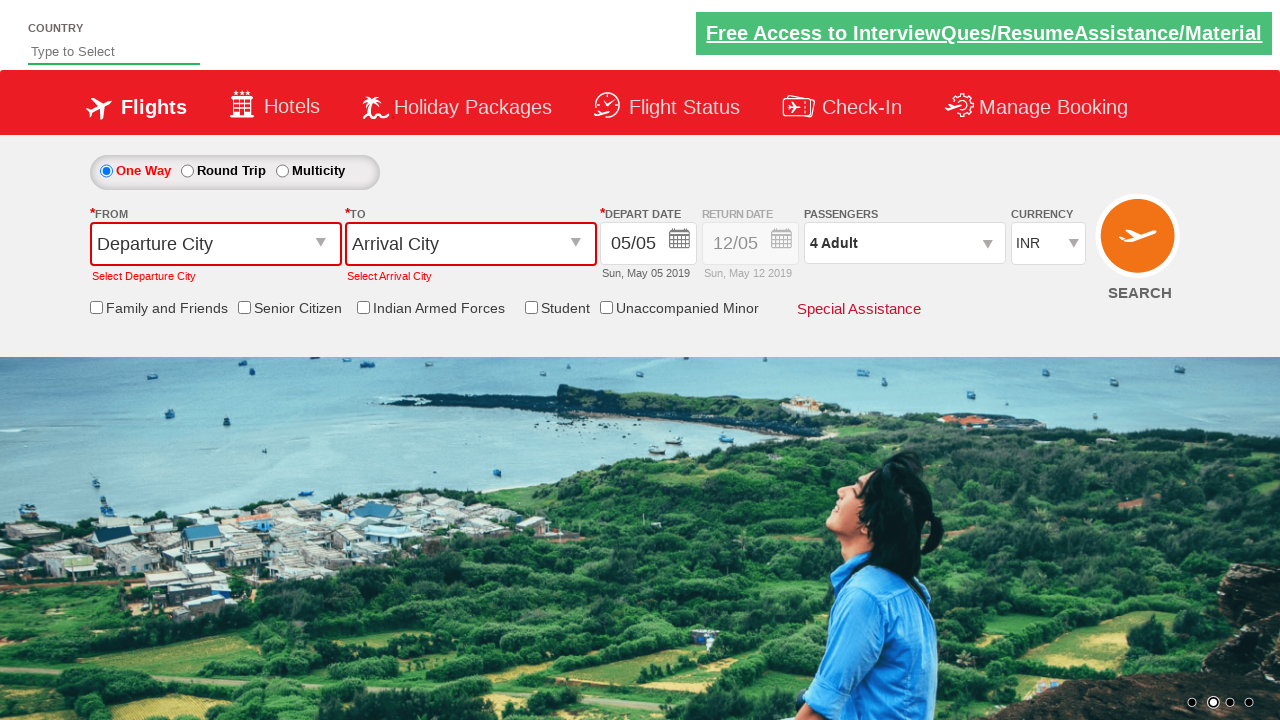

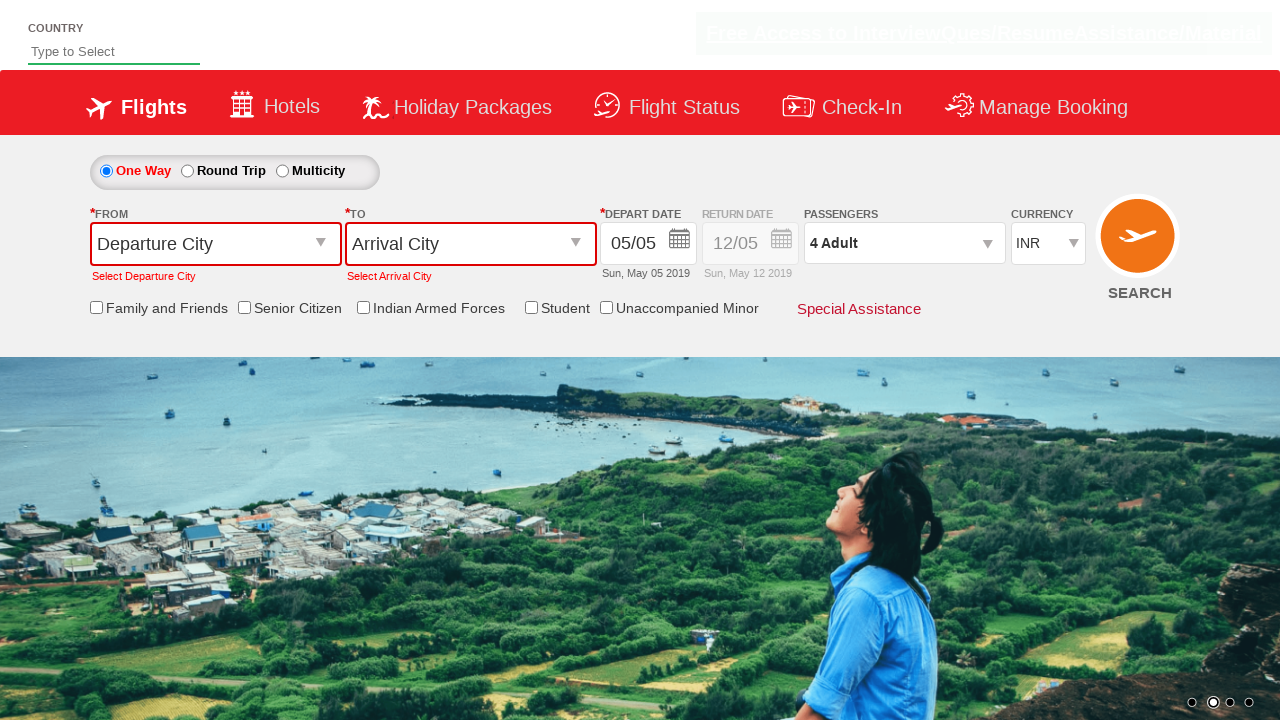